Navigates to whatismybrowser.com to test browser detection functionality

Starting URL: https://www.whatismybrowser.com/

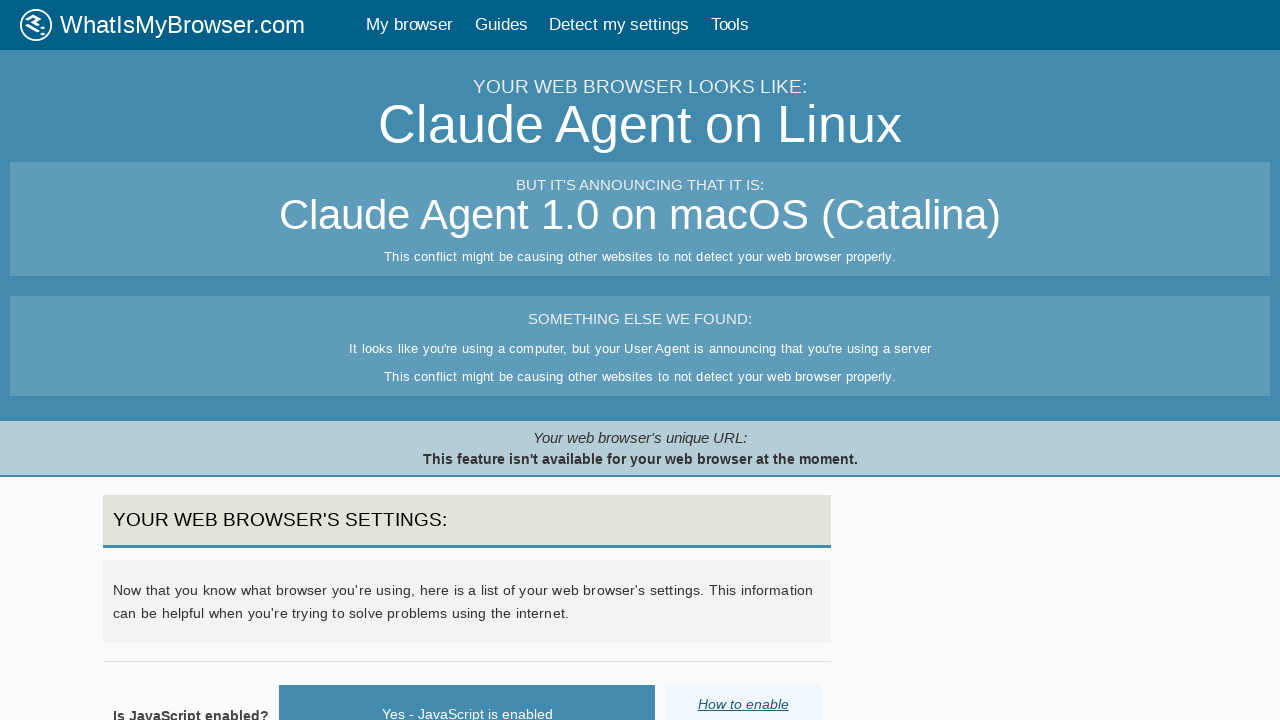

Set viewport size to 1400x3000
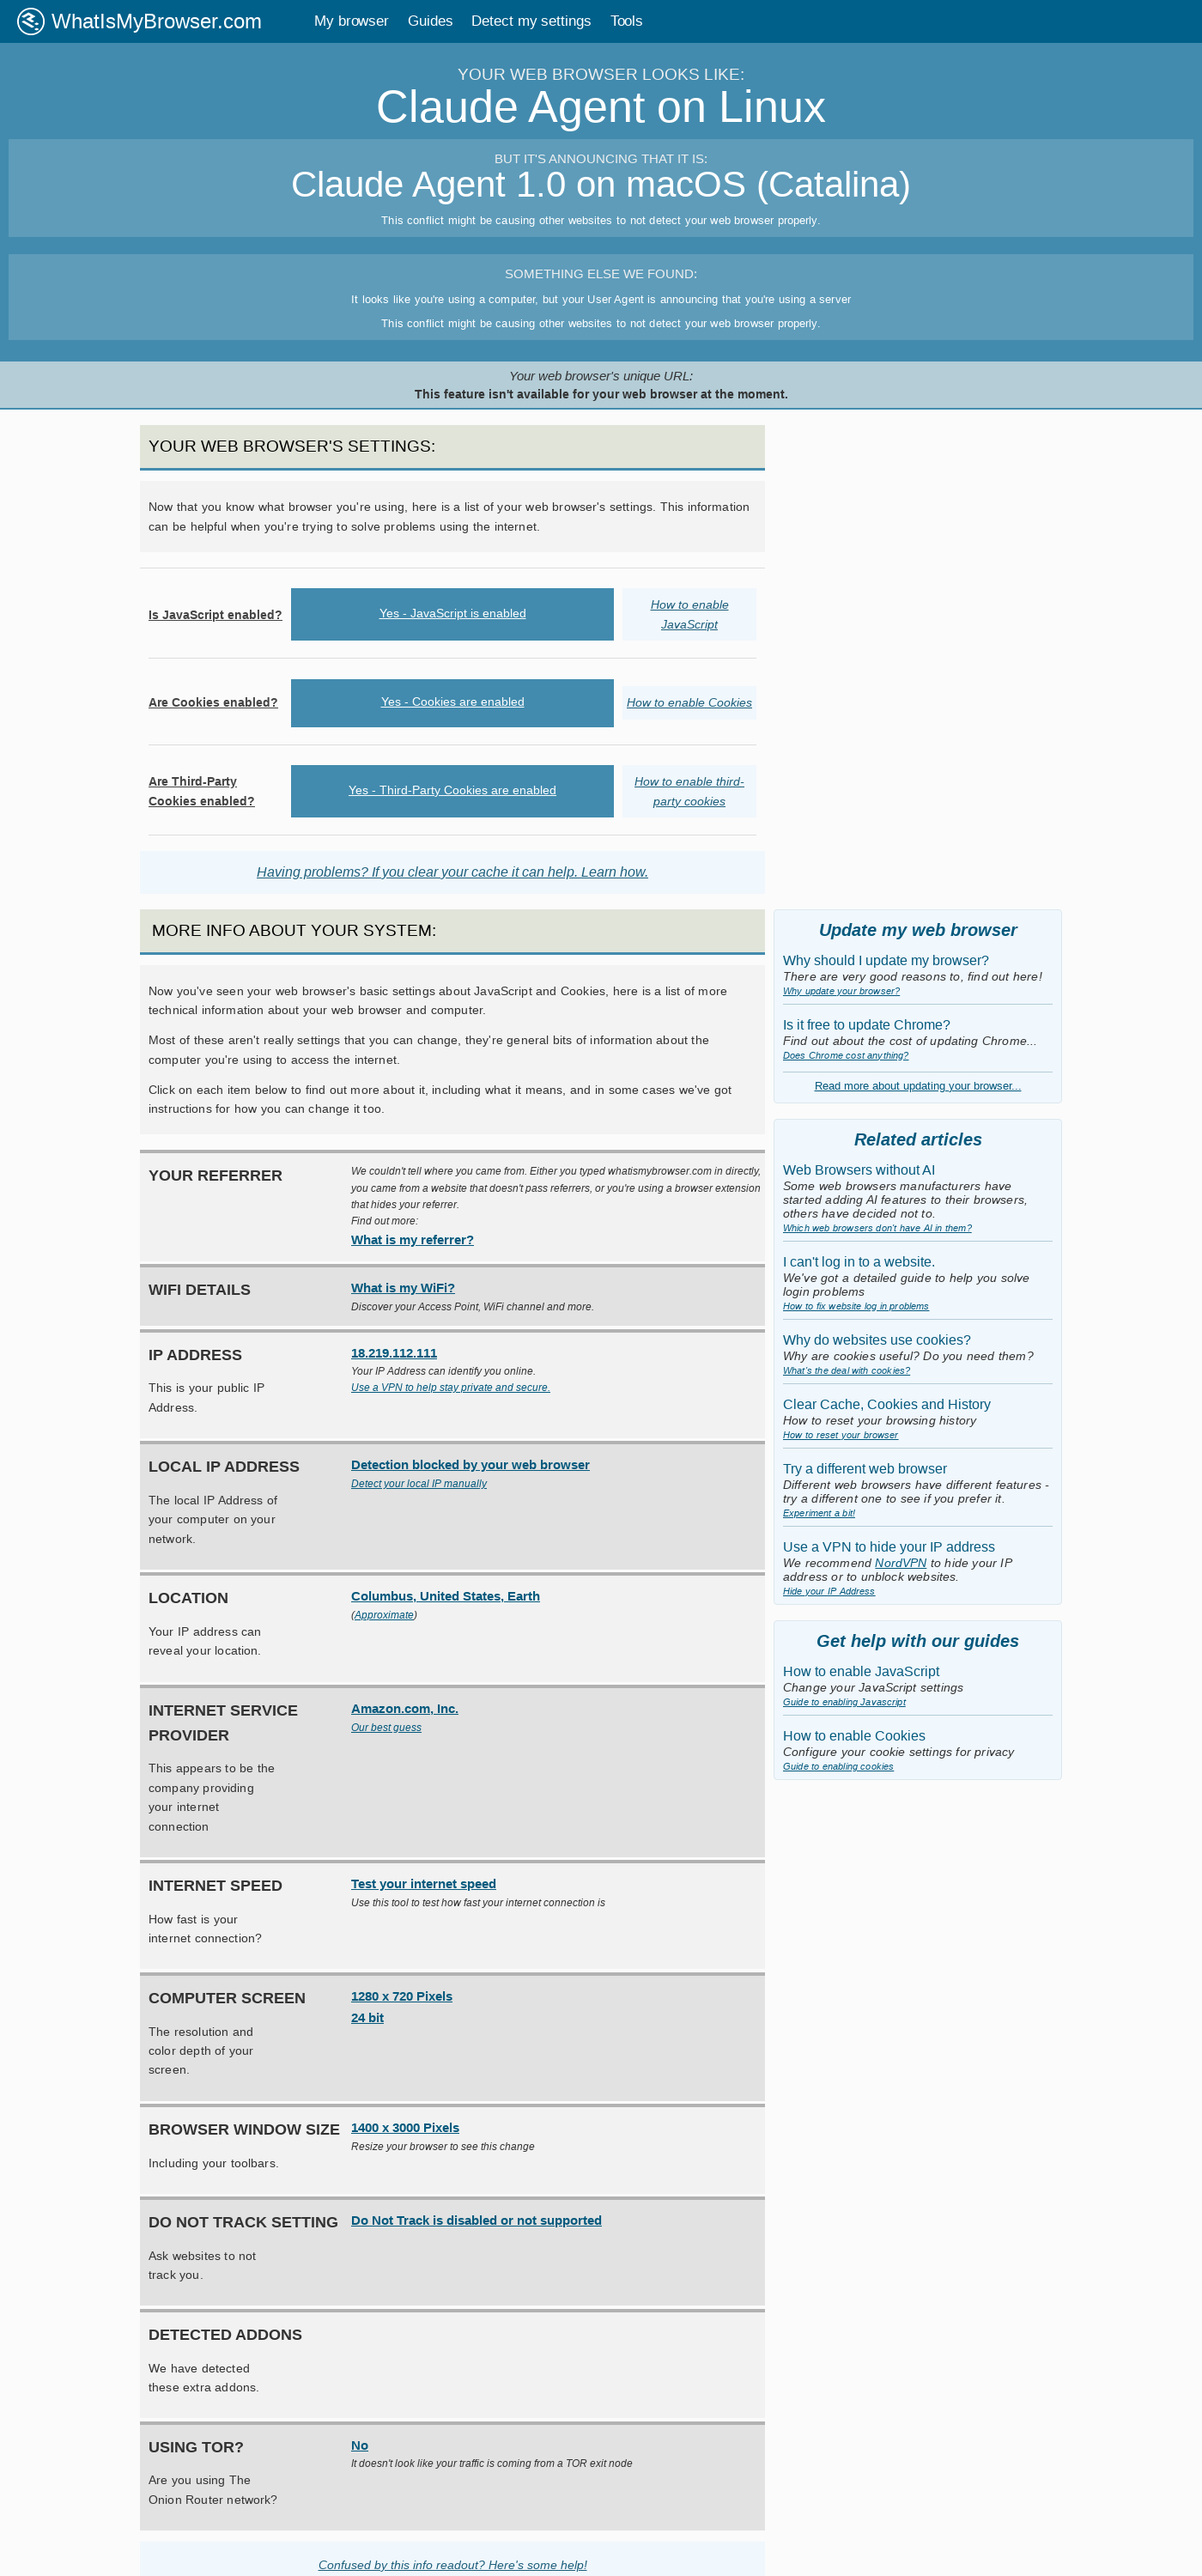

Page content loaded with networkidle state
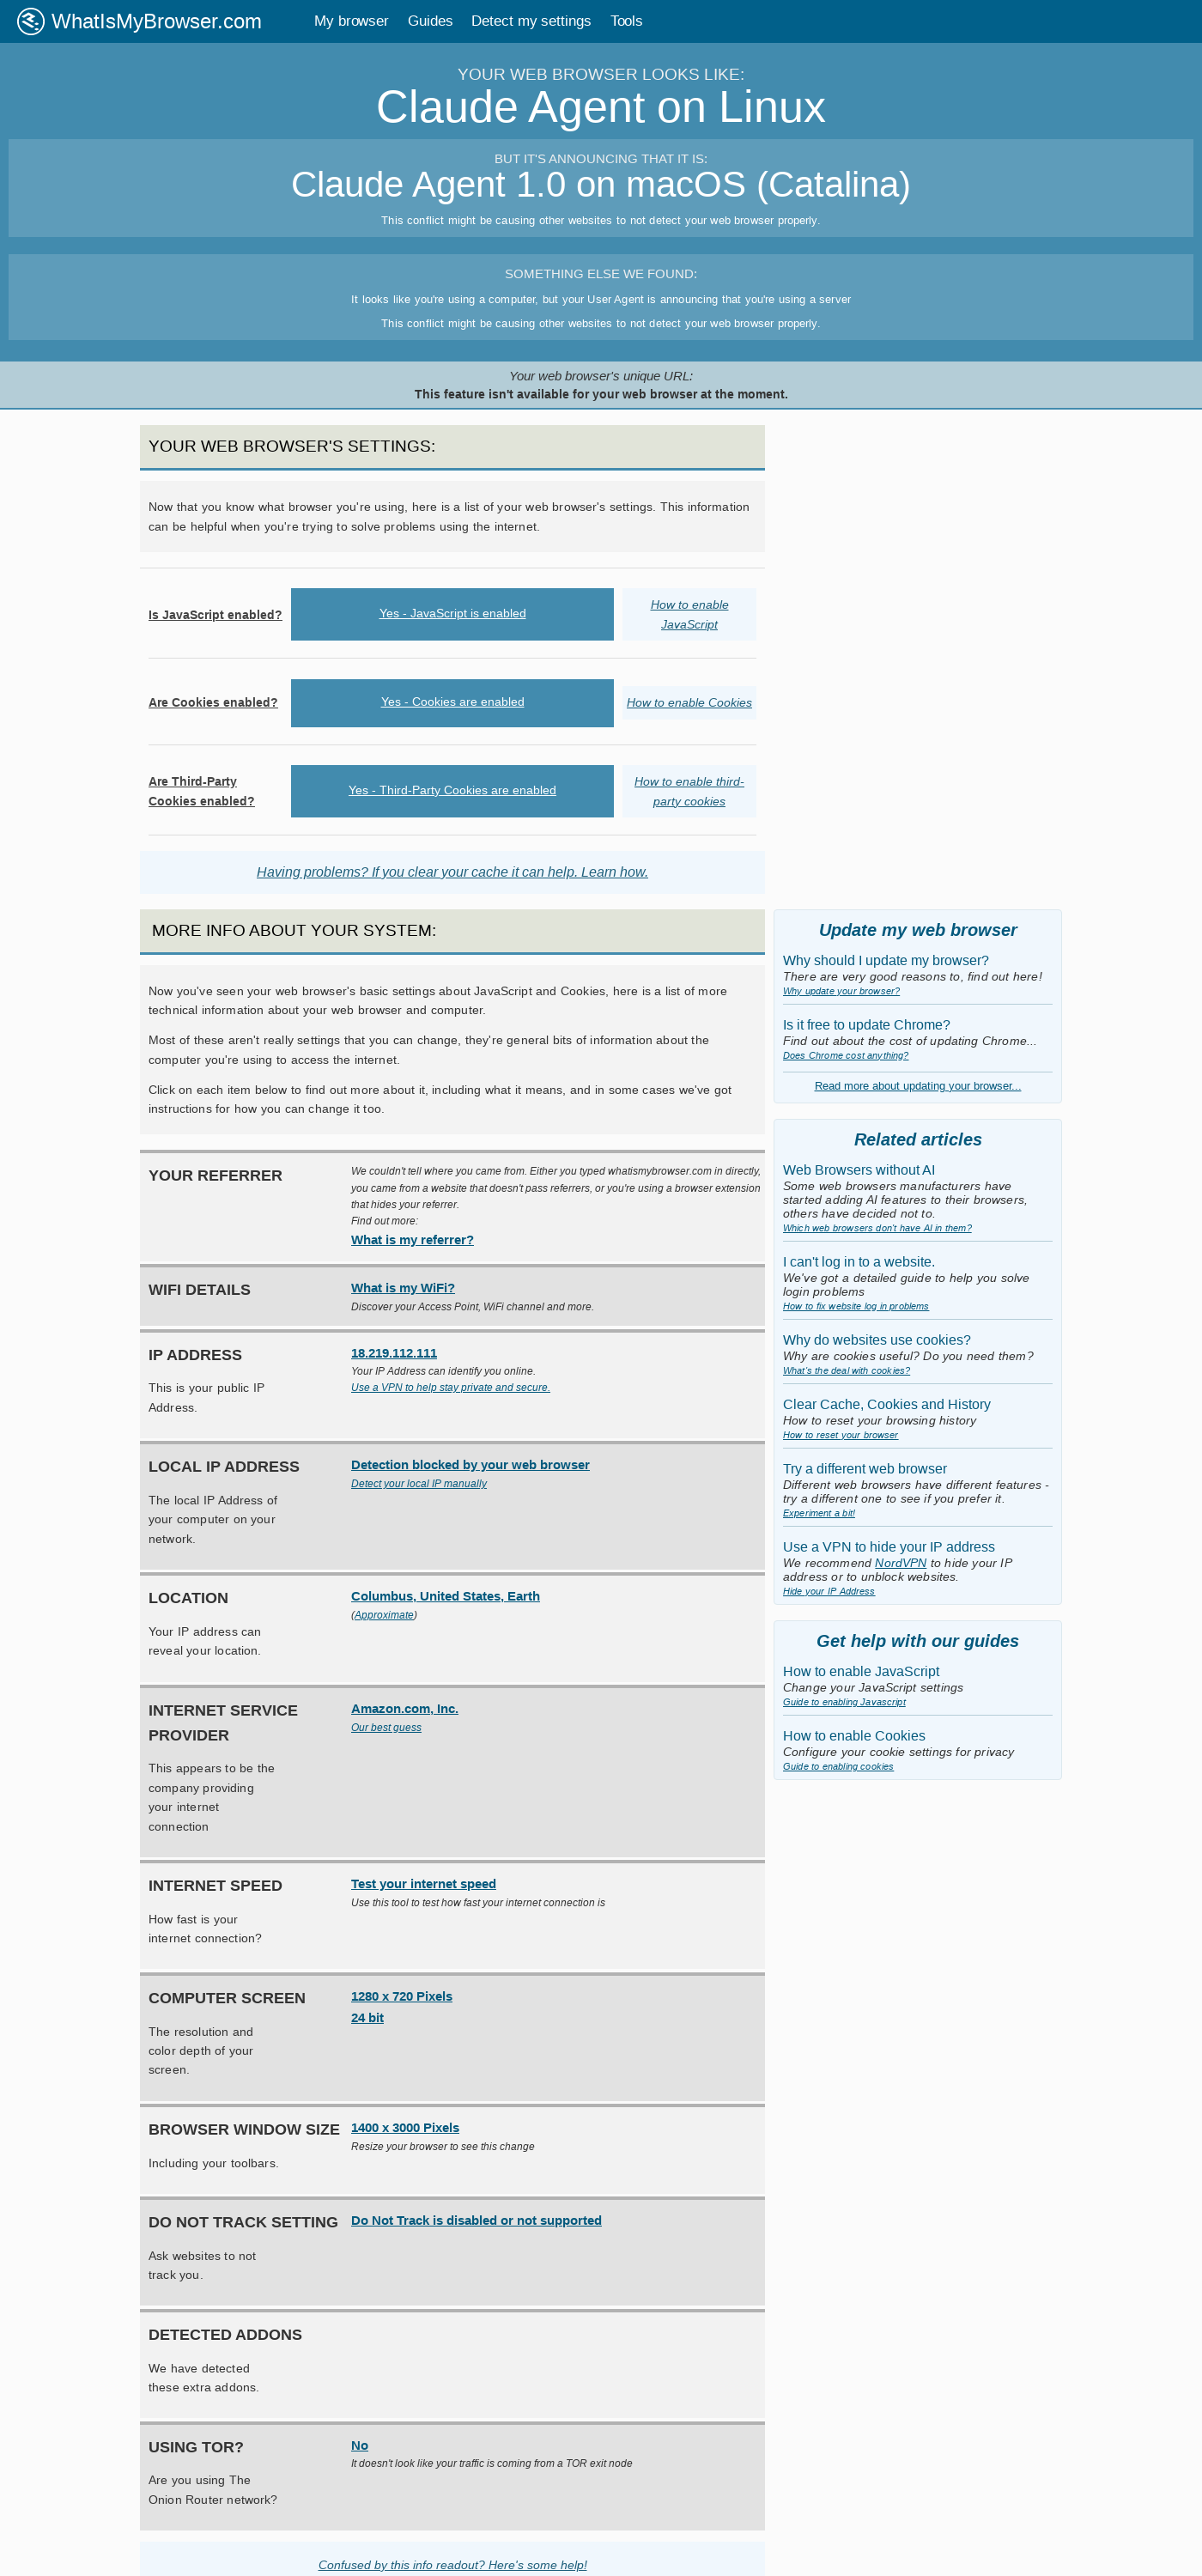

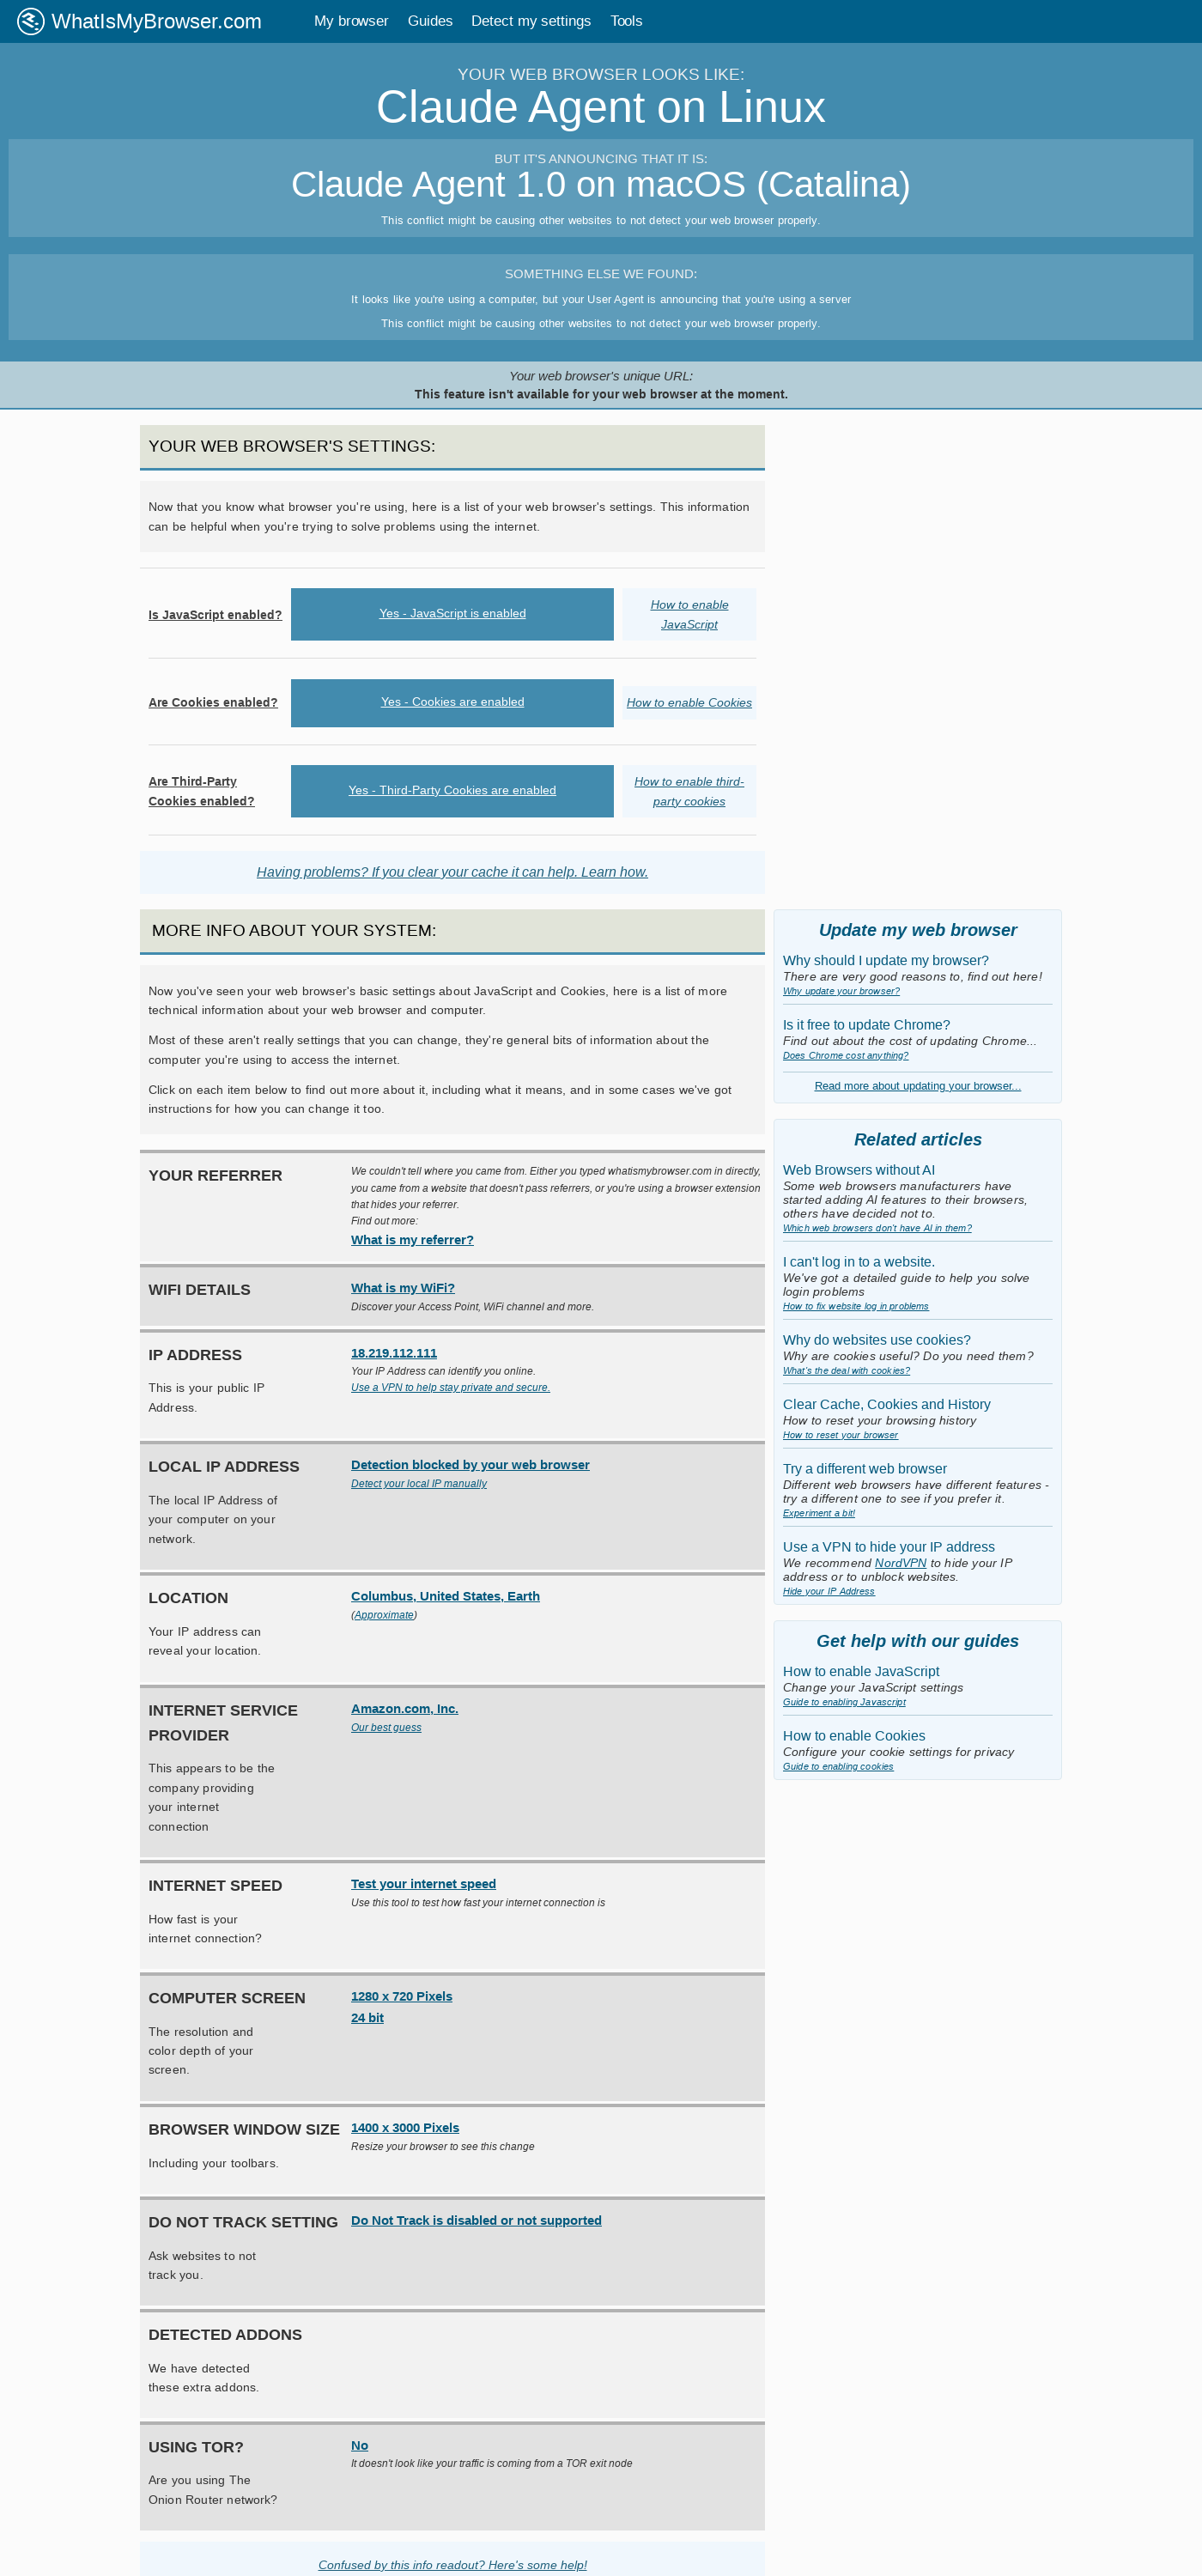